Tests JavaScript prompt alert functionality by clicking a button to trigger a prompt, entering text into the prompt, and accepting it.

Starting URL: https://the-internet.herokuapp.com/javascript_alerts

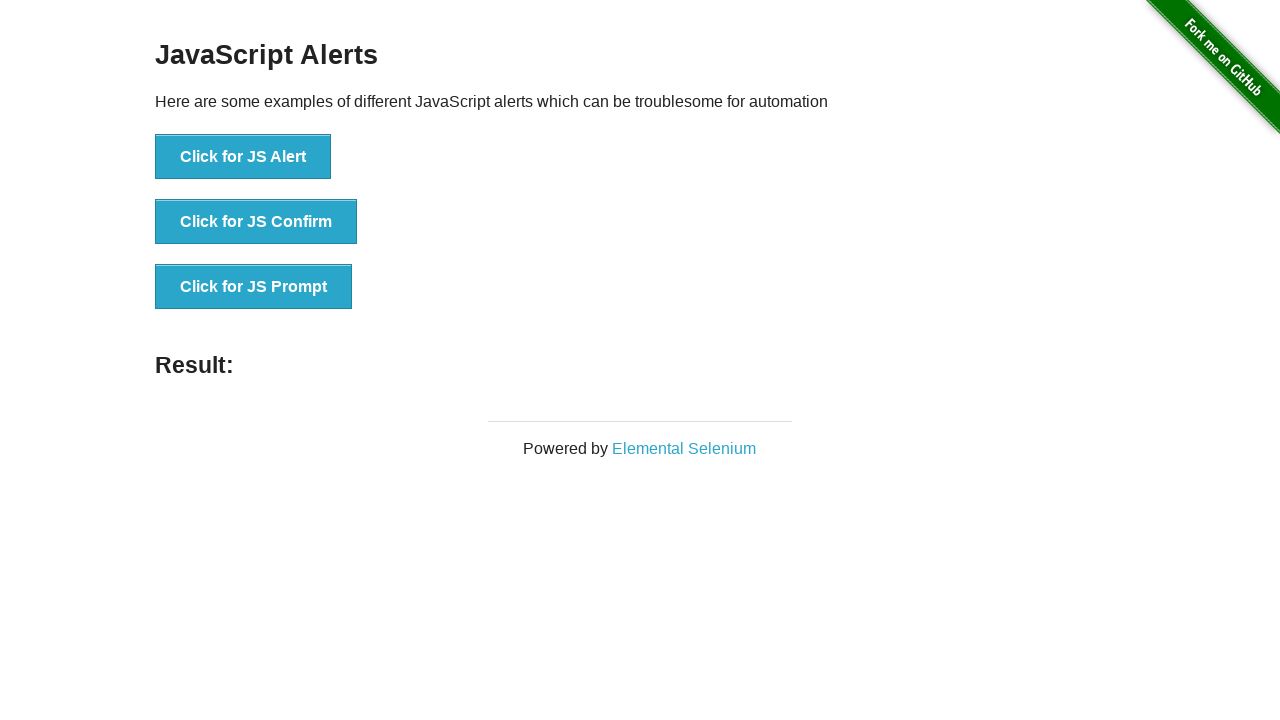

Clicked 'Click for JS Prompt' button to trigger alert at (254, 287) on xpath=//button[normalize-space()='Click for JS Prompt']
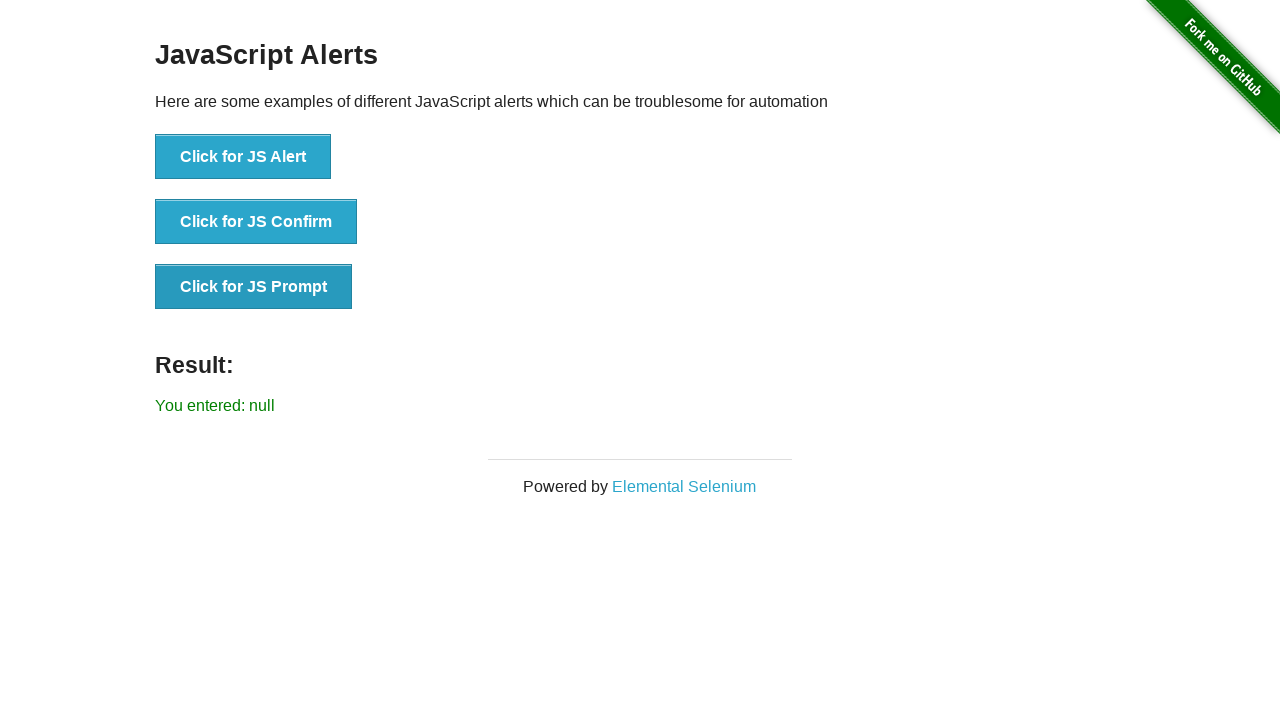

Set up dialog handler to accept prompt with text 'javascript'
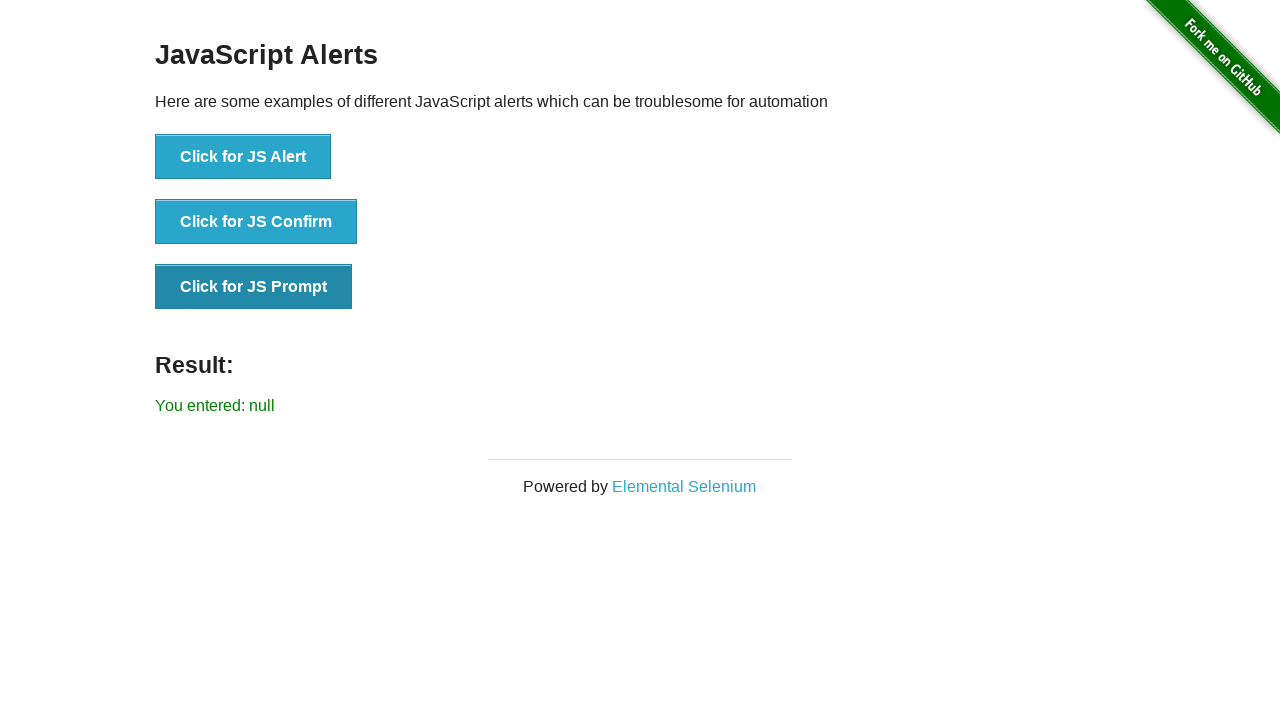

Clicked 'Click for JS Prompt' button again to trigger the prompt dialog at (254, 287) on xpath=//button[normalize-space()='Click for JS Prompt']
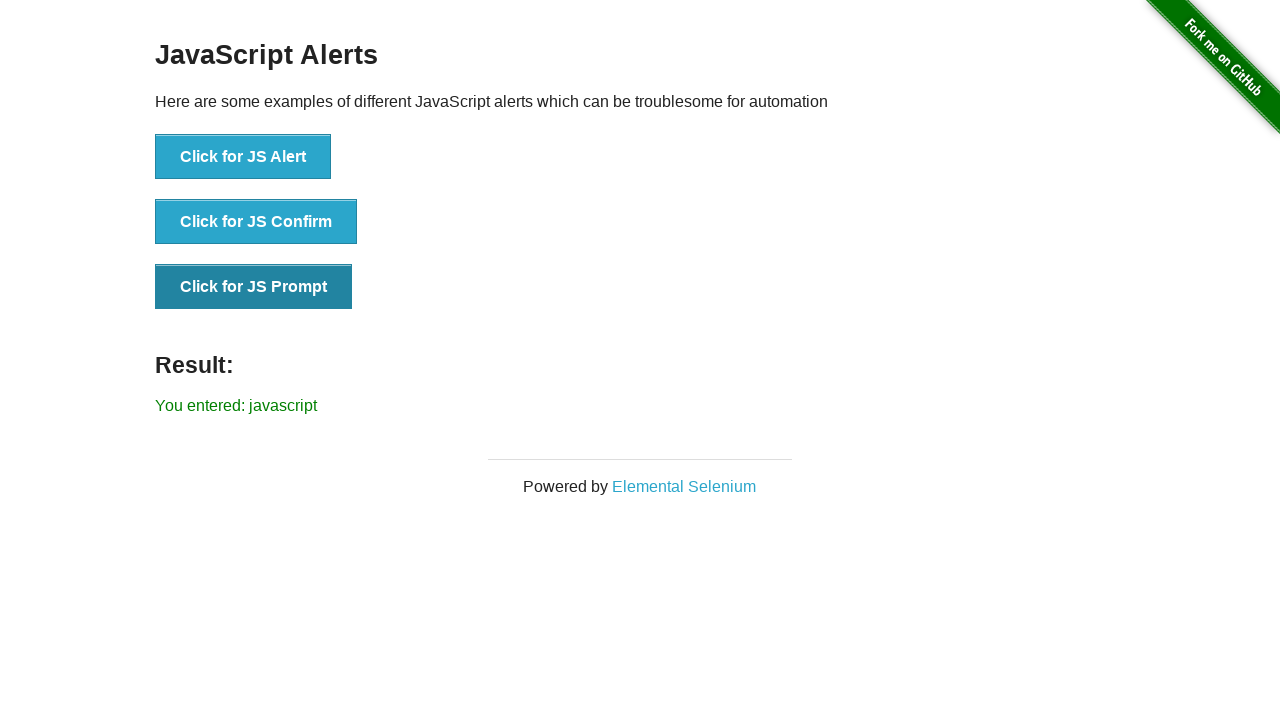

Waited for result element to appear after accepting prompt
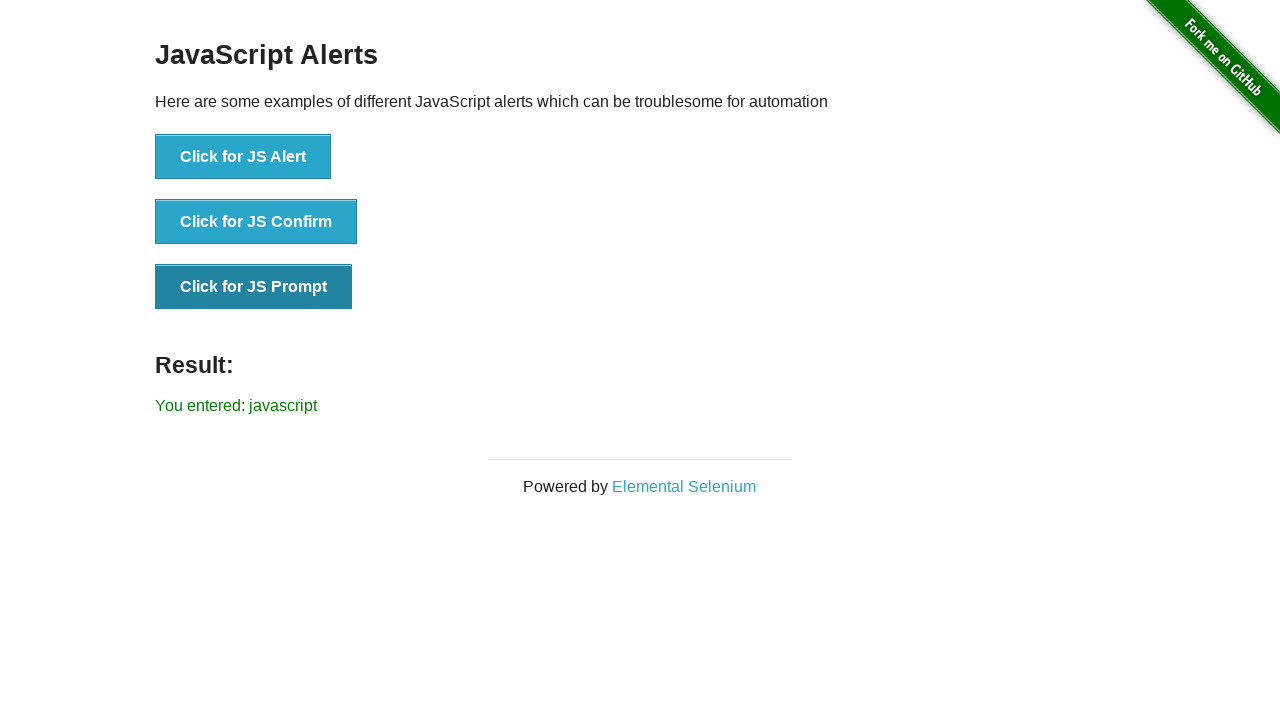

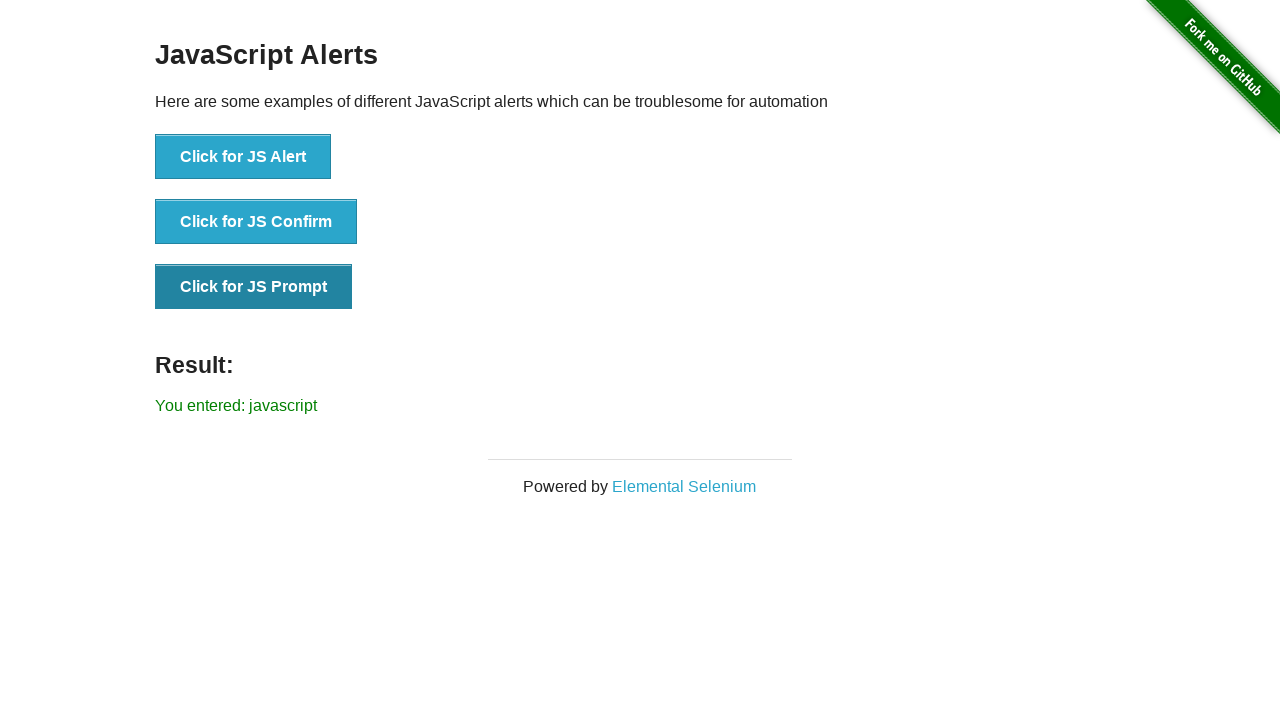